Verifies that the registration page displays correctly by clicking the Register link and checking for the "Signing up is easy!" text

Starting URL: https://parabank.parasoft.com/parabank/index.htm

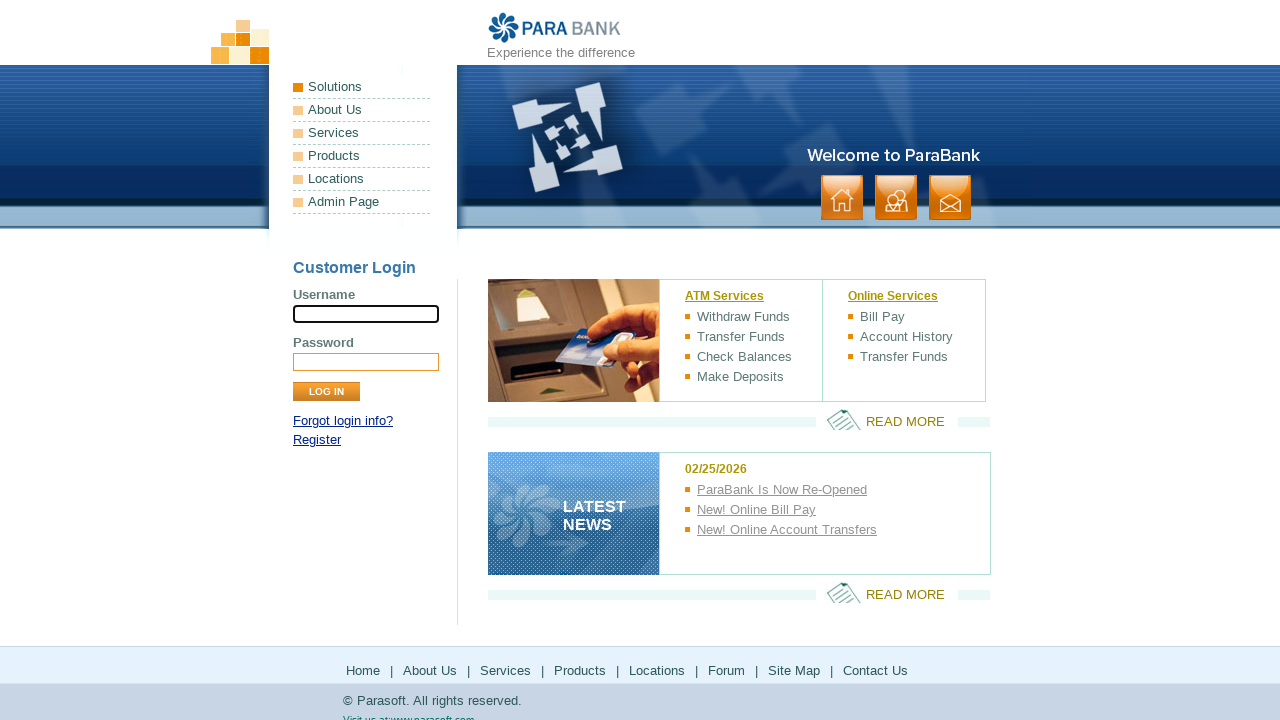

Navigated to ParaBank homepage
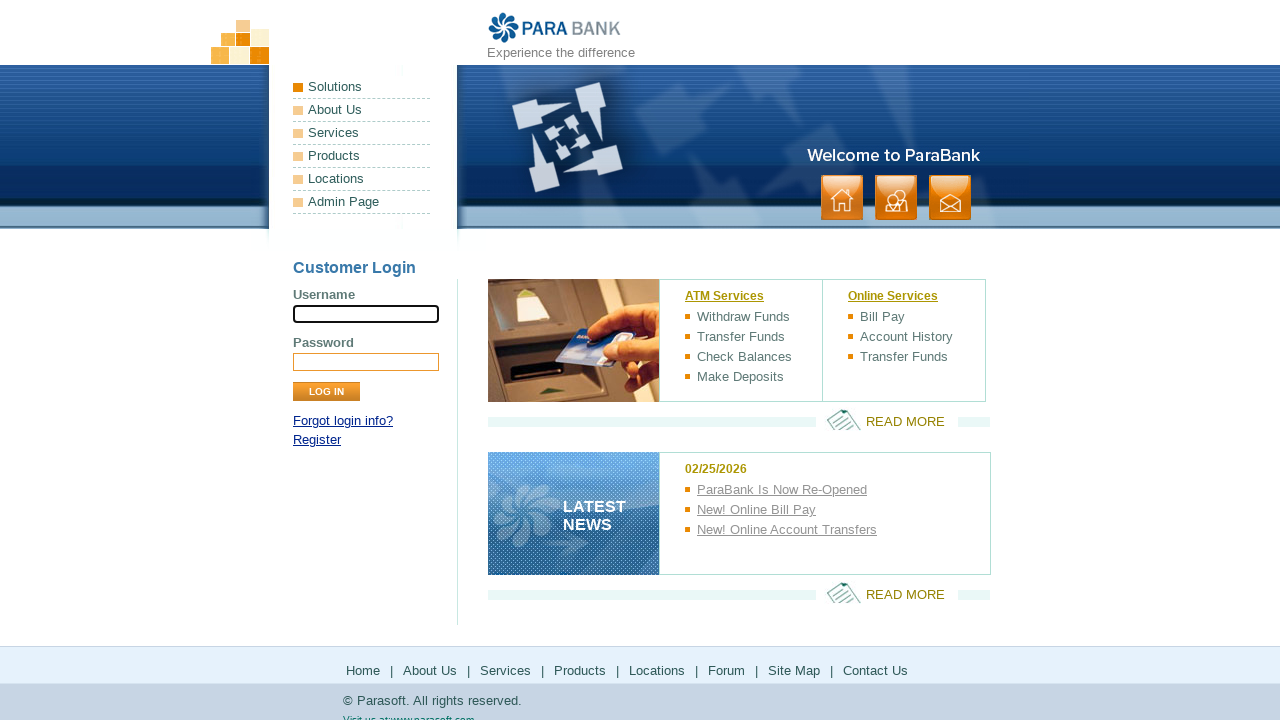

Clicked Register link at (317, 440) on a:text('Register')
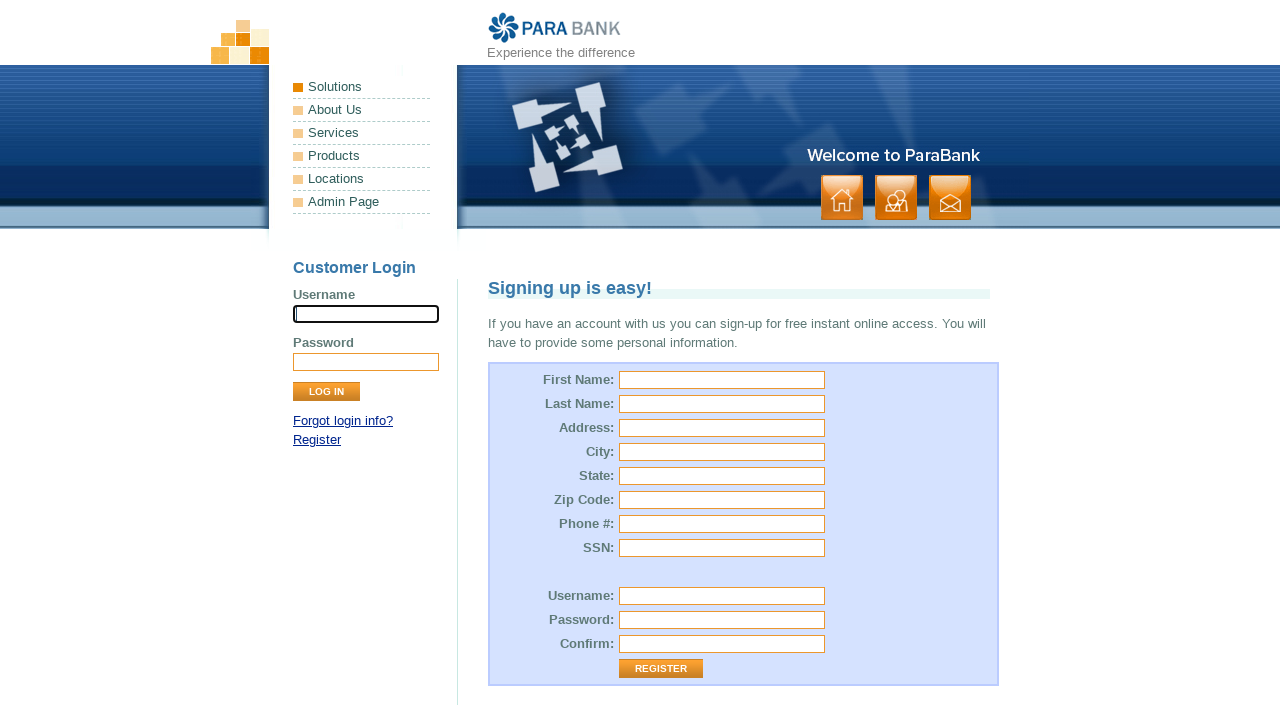

Verified 'Signing up is easy!' heading is displayed on registration page
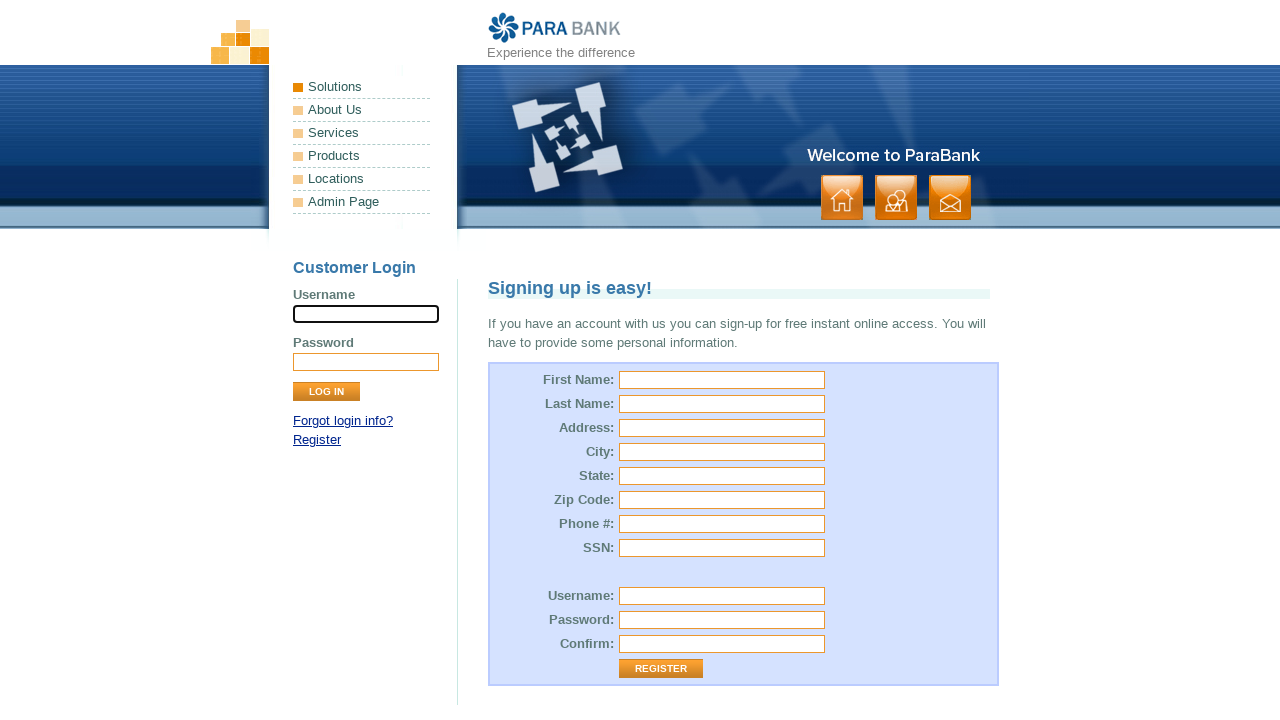

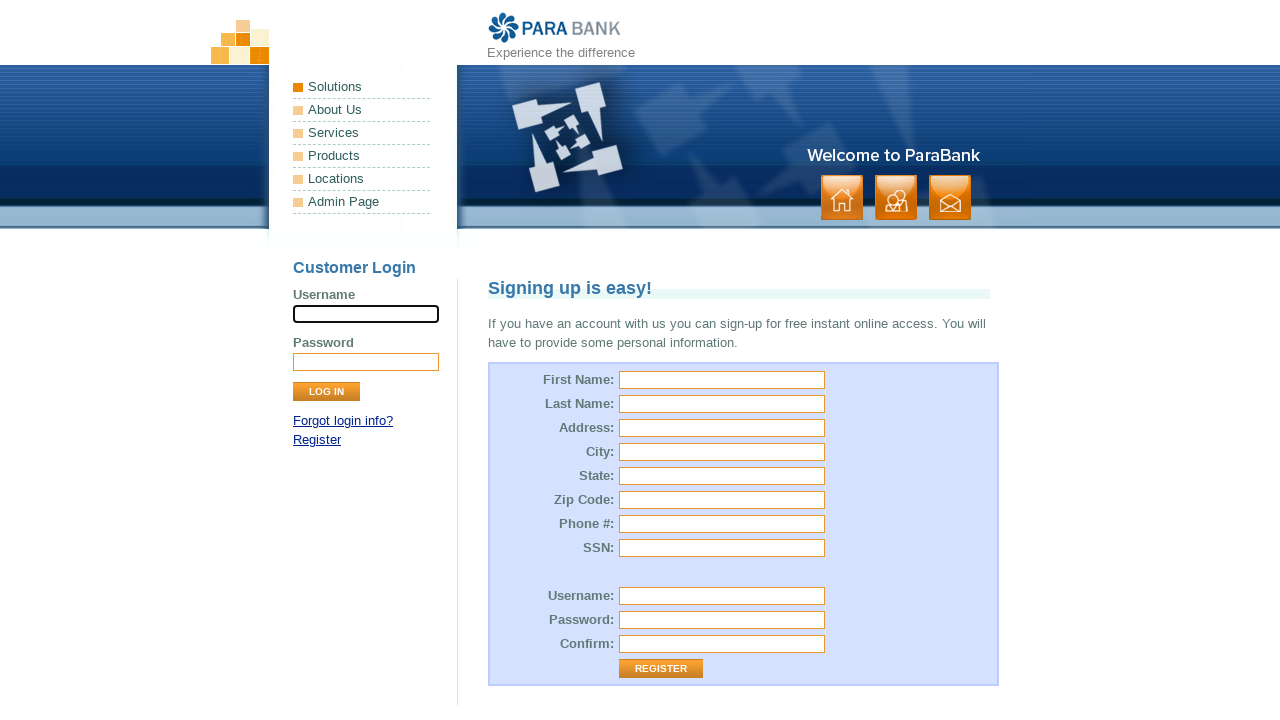